Tests an e-commerce flow by browsing products, selecting a Selenium course, adding it to cart, and modifying the quantity in the cart

Starting URL: https://rahulshettyacademy.com/angularAppdemo/

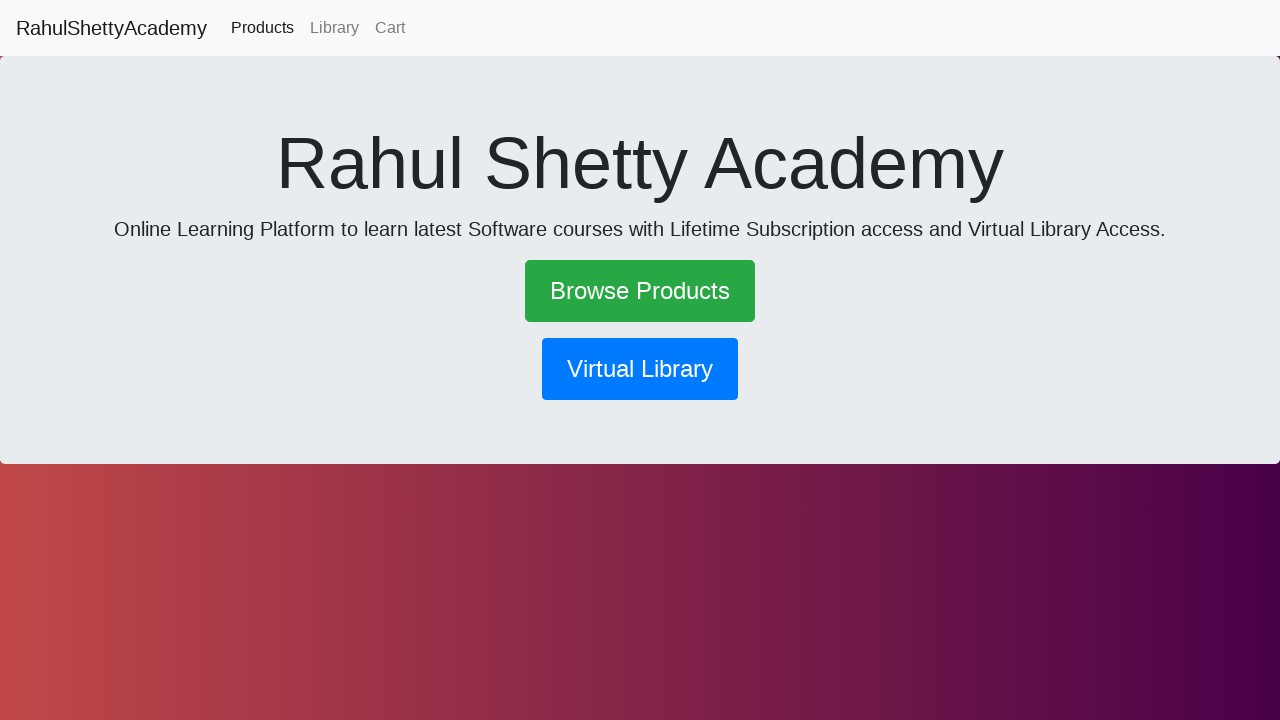

Clicked 'Browse Products' link at (640, 291) on a:has-text('Browse Products')
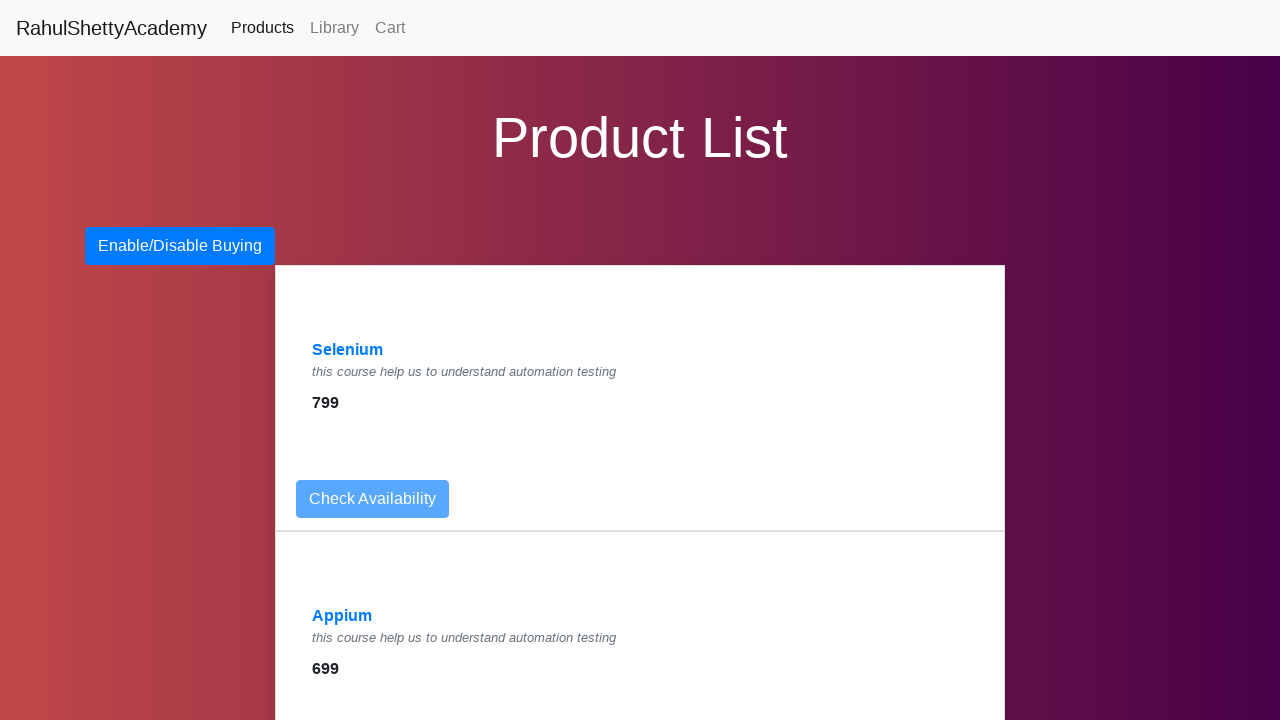

Clicked 'Selenium' product link at (348, 350) on a:has-text('Selenium')
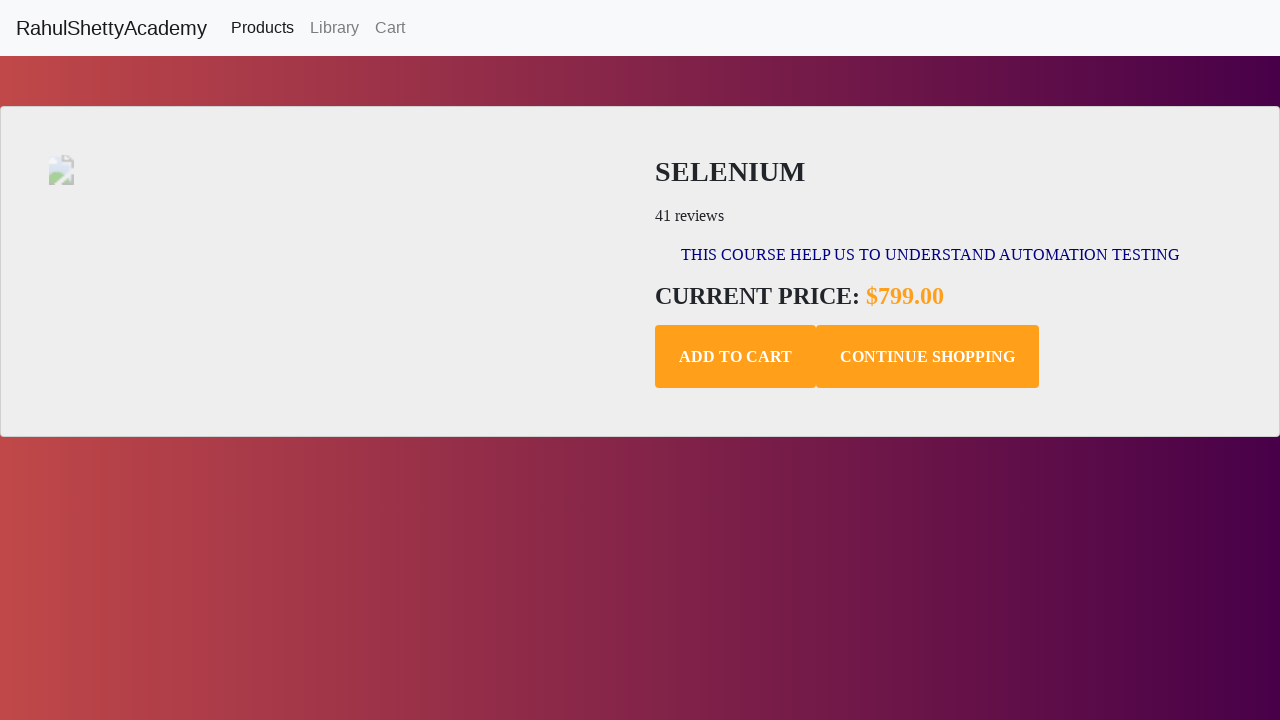

Clicked 'Add to Cart' button for Selenium course at (736, 357) on .add-to-cart
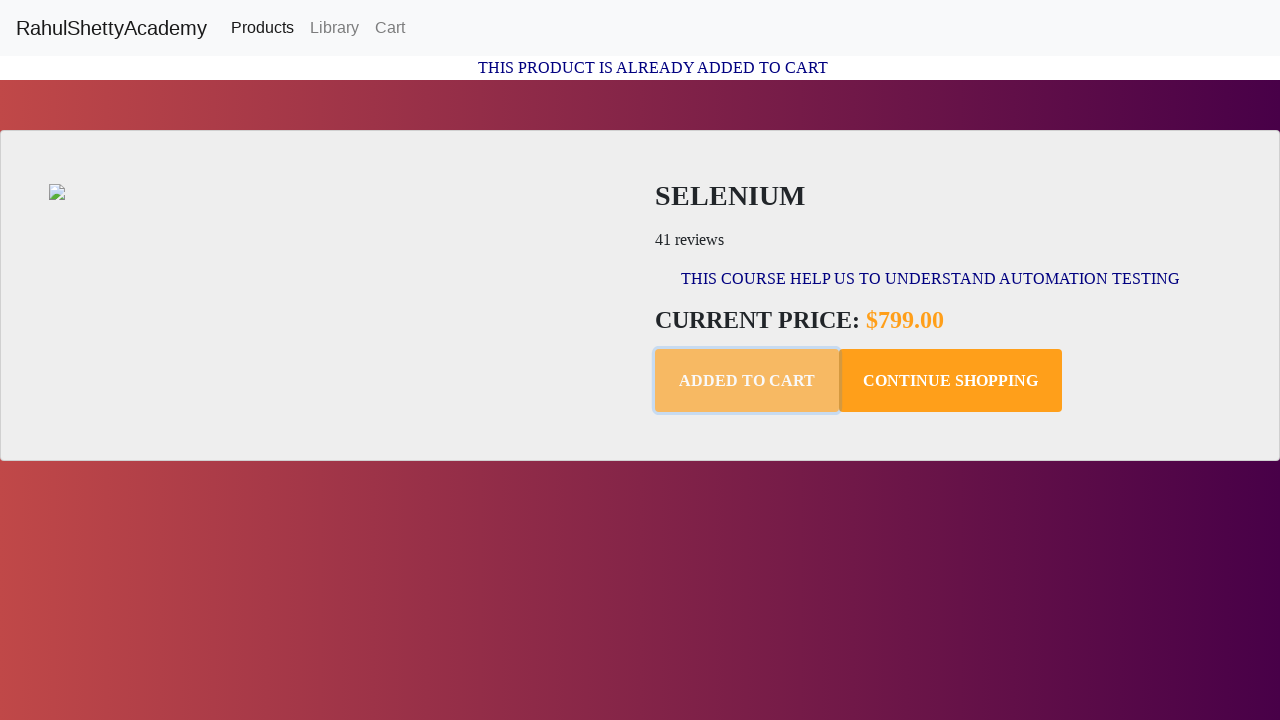

Clicked 'Cart' link to navigate to shopping cart at (390, 28) on a:has-text('Cart')
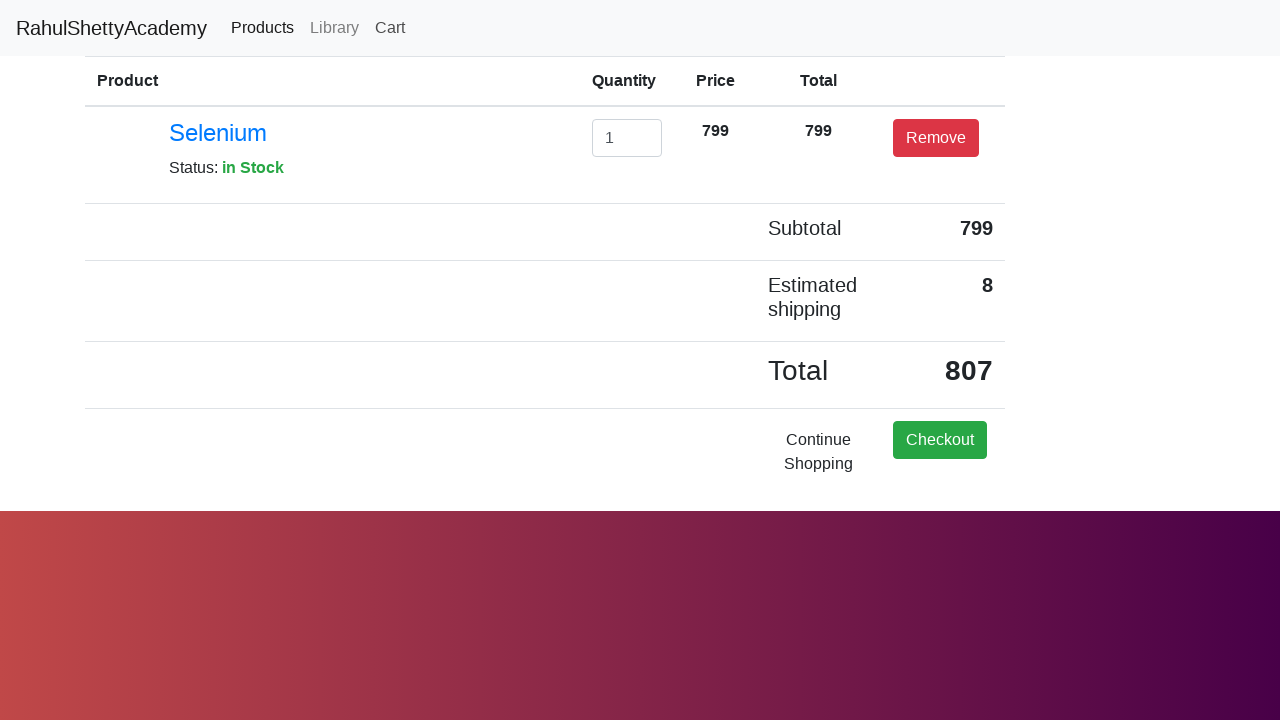

Cleared the quantity field on #exampleInputEmail1
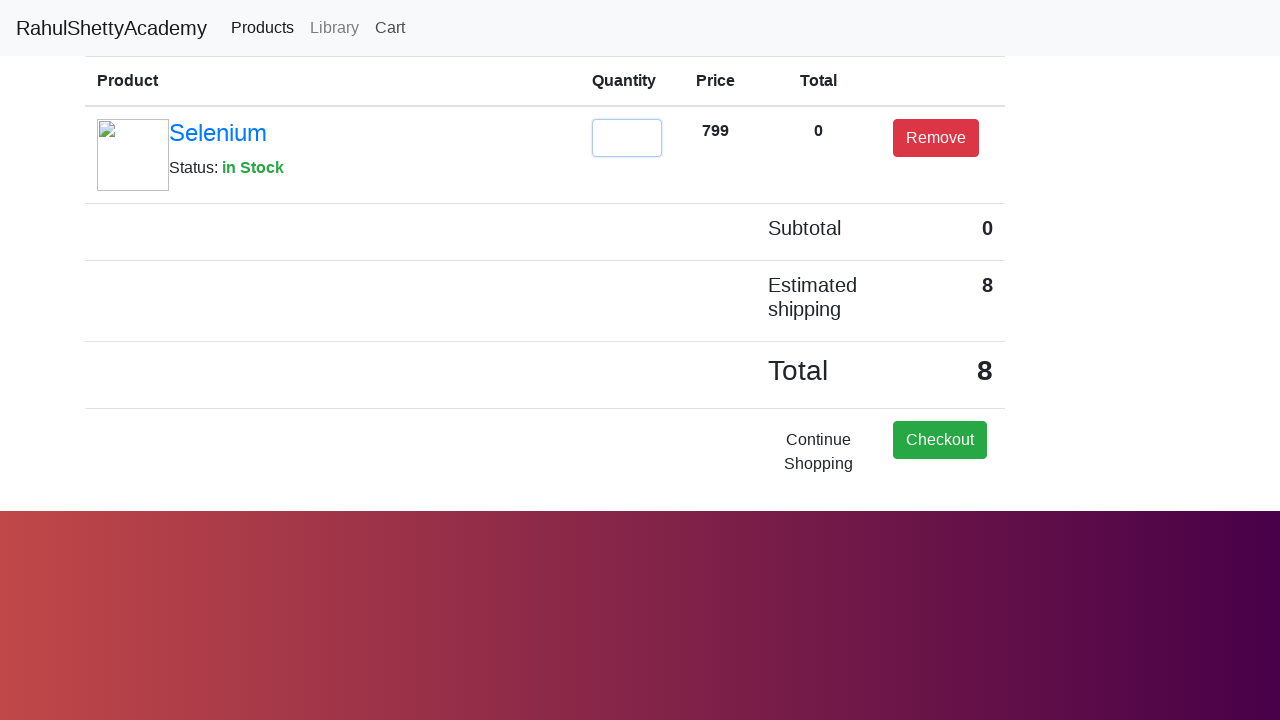

Entered new quantity '2' in cart on #exampleInputEmail1
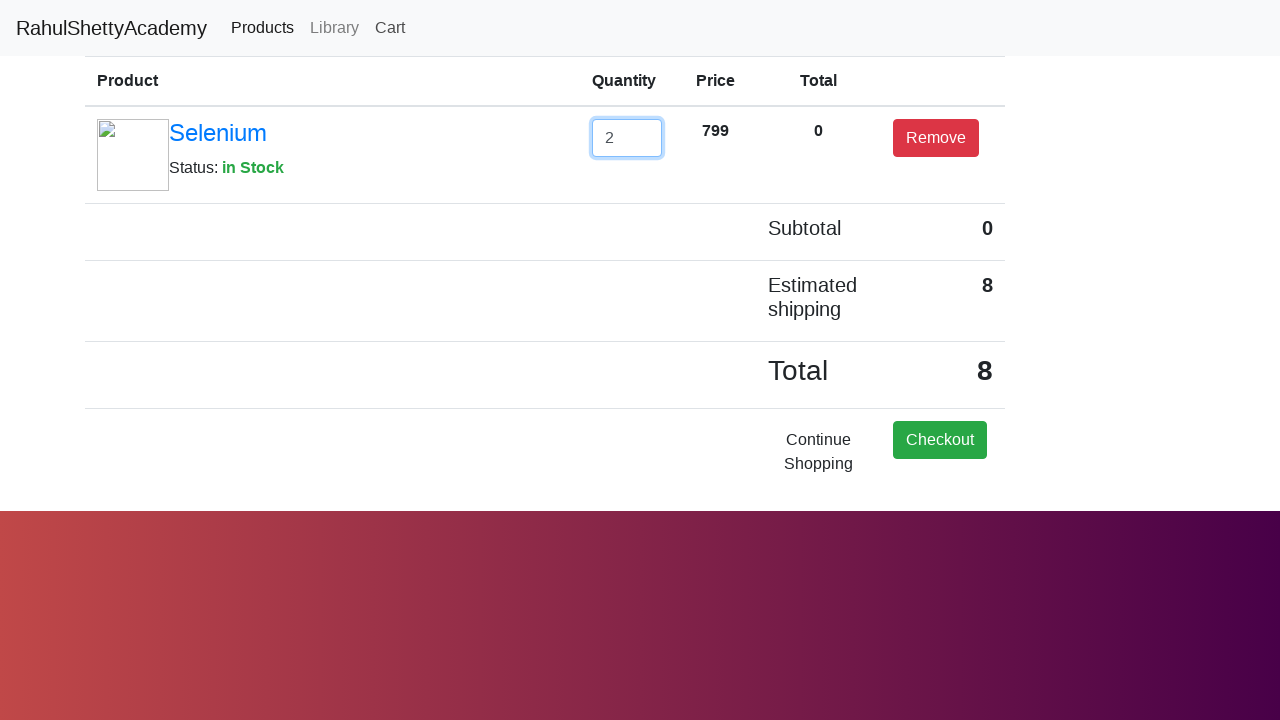

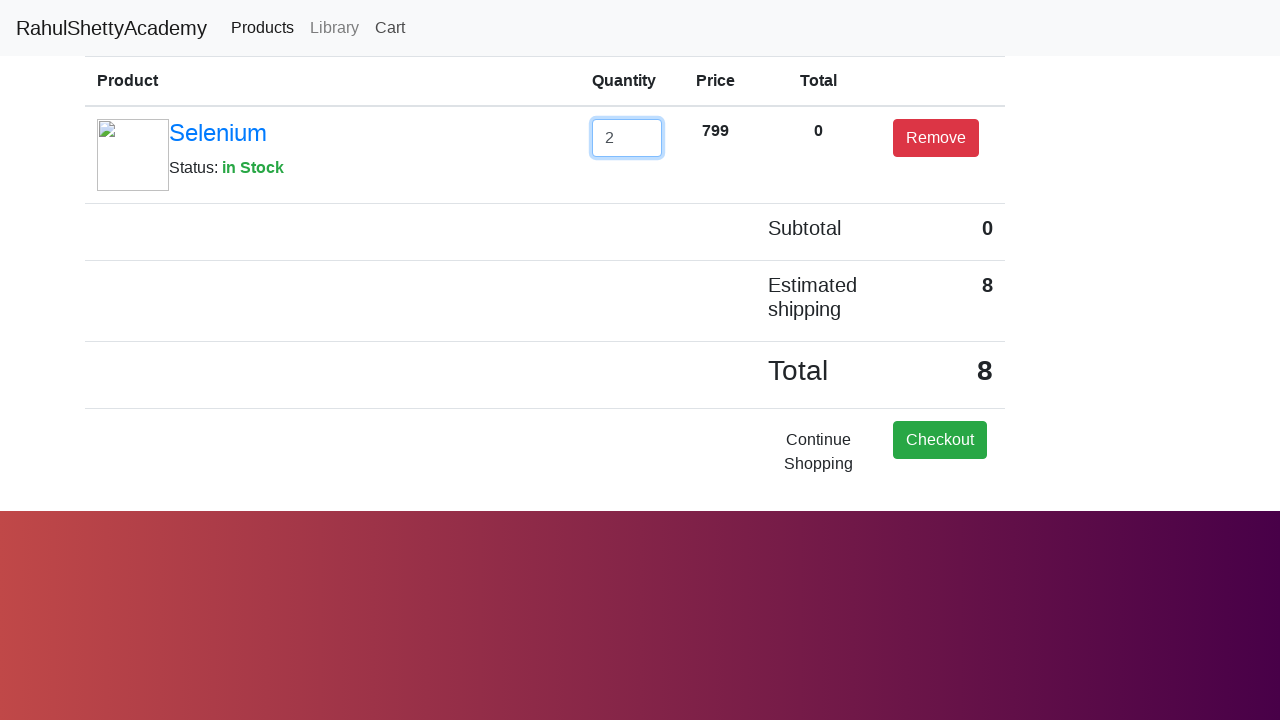